Fills out a form on a test automation practice site including name, email, phone, address fields, selects gender radio button and day checkbox

Starting URL: https://testautomationpractice.blogspot.com/

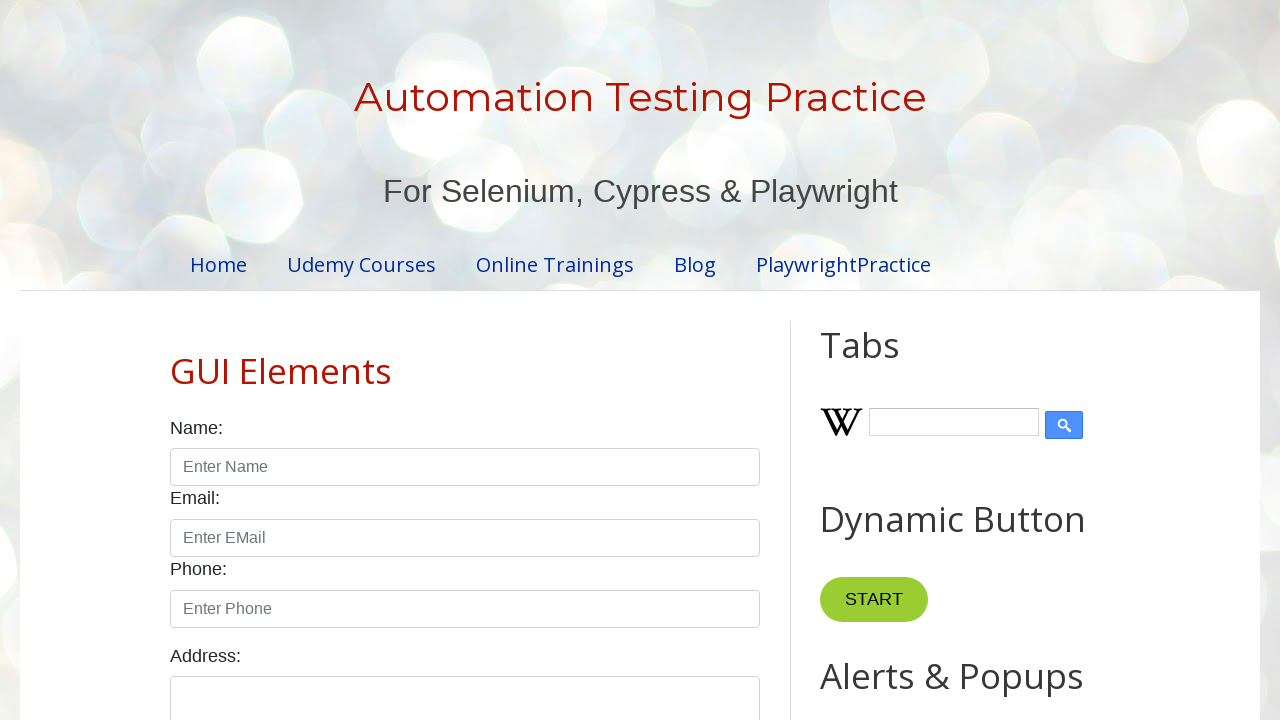

Filled name field with 'Kumaran' on //input[starts-with(@id,'name')]
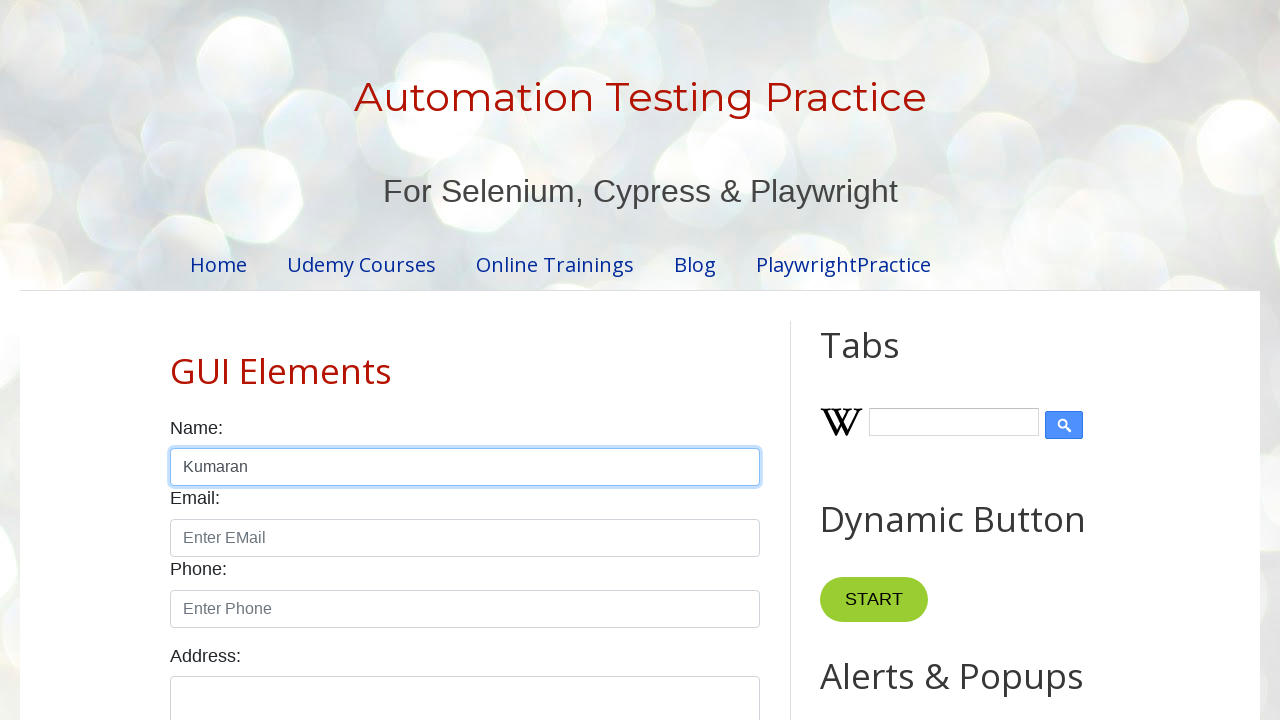

Filled email field with 'kumaran@gmail.com' on //input[starts-with(@id,'email')]
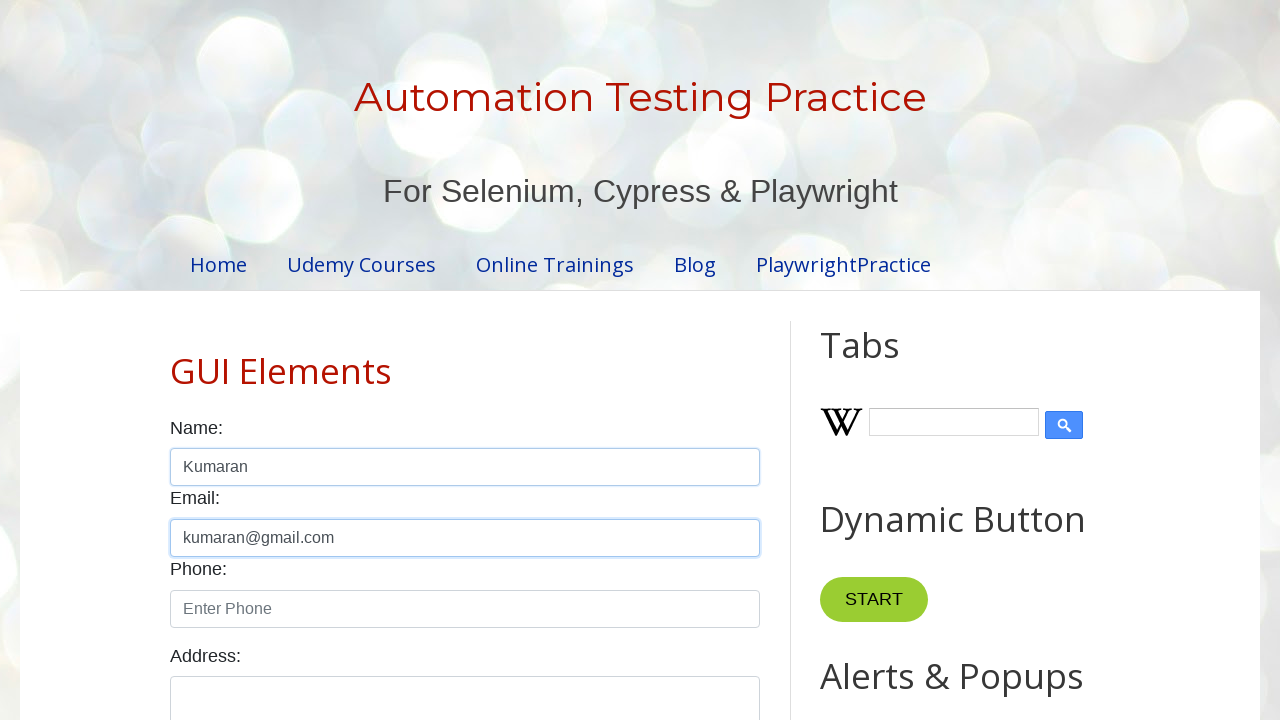

Filled phone field with '9578603546' on //input[starts-with(@id,'phone')]
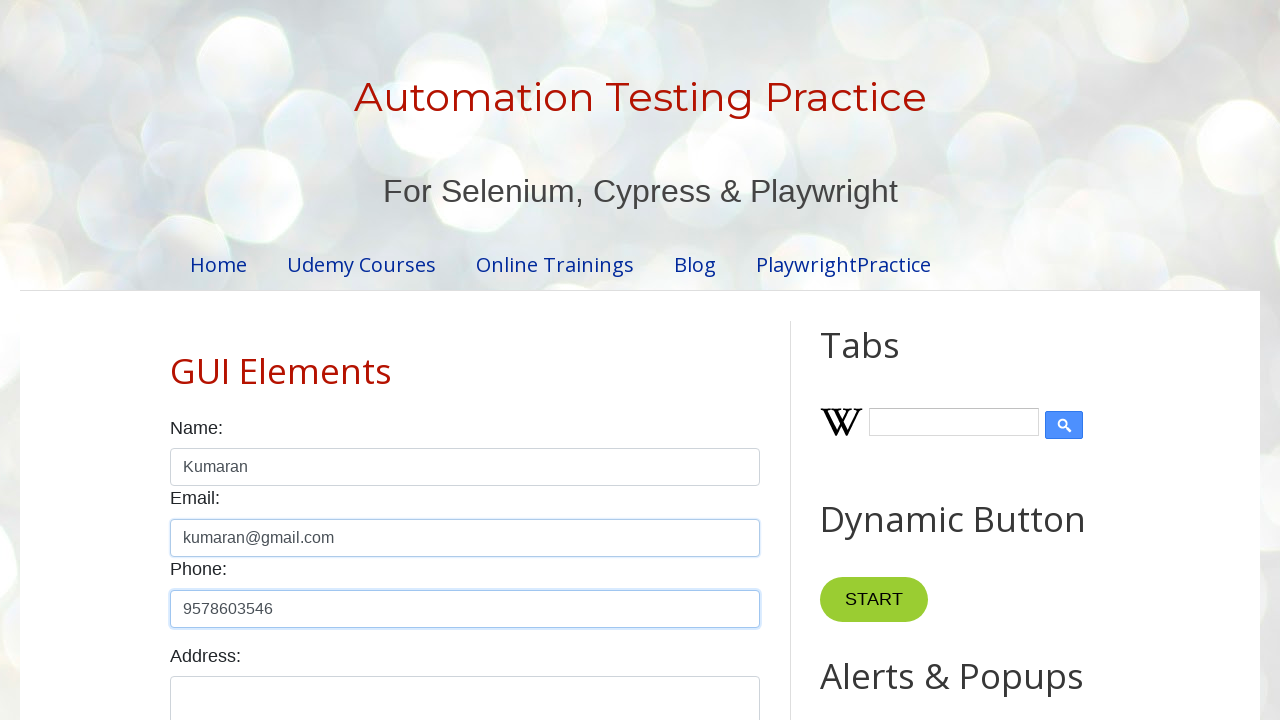

Filled address field with 'Salem' on //textarea[starts-with(@id,'textarea')]
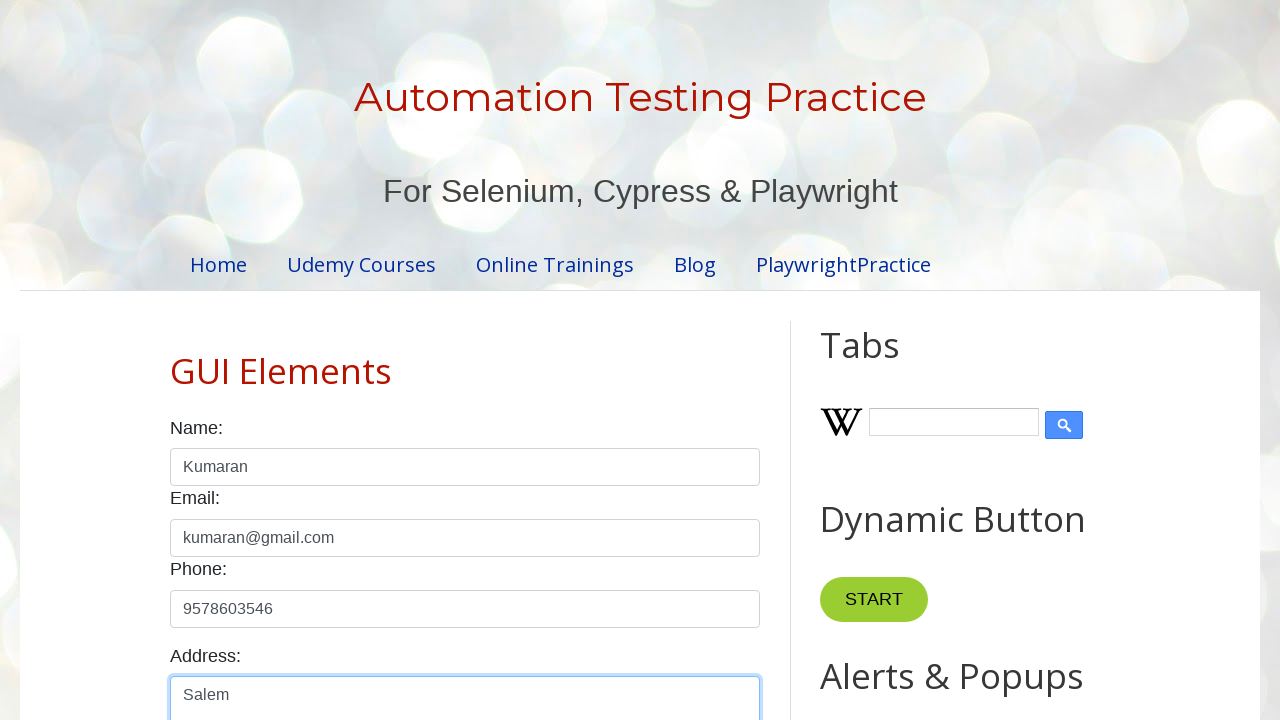

Selected male gender radio button at (176, 360) on xpath=//input[@id='male']
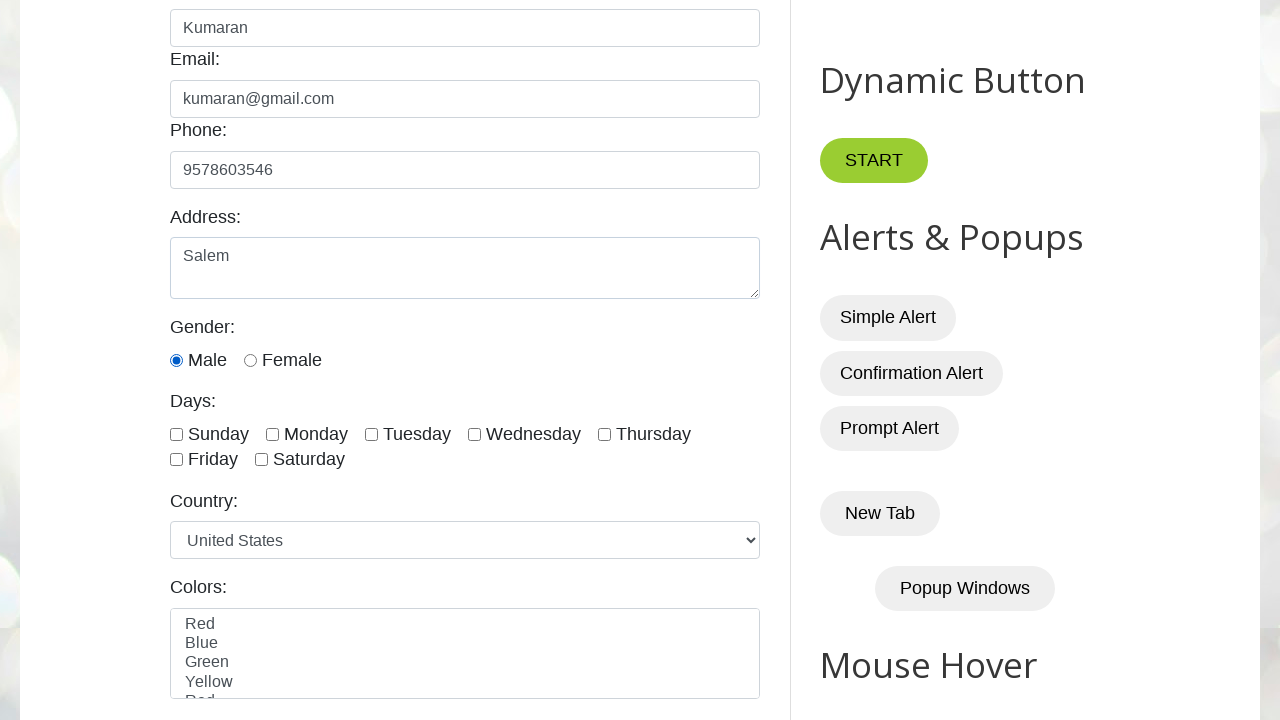

Selected Friday checkbox at (176, 460) on xpath=//input[@id='friday']
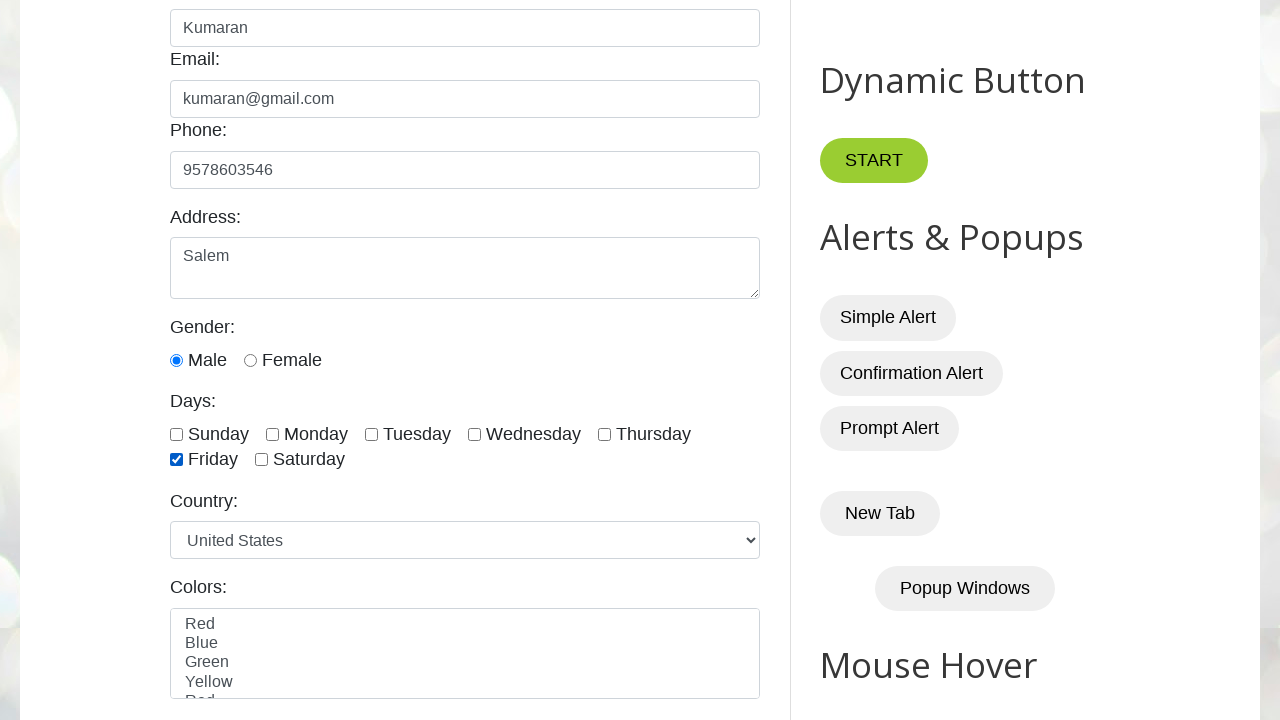

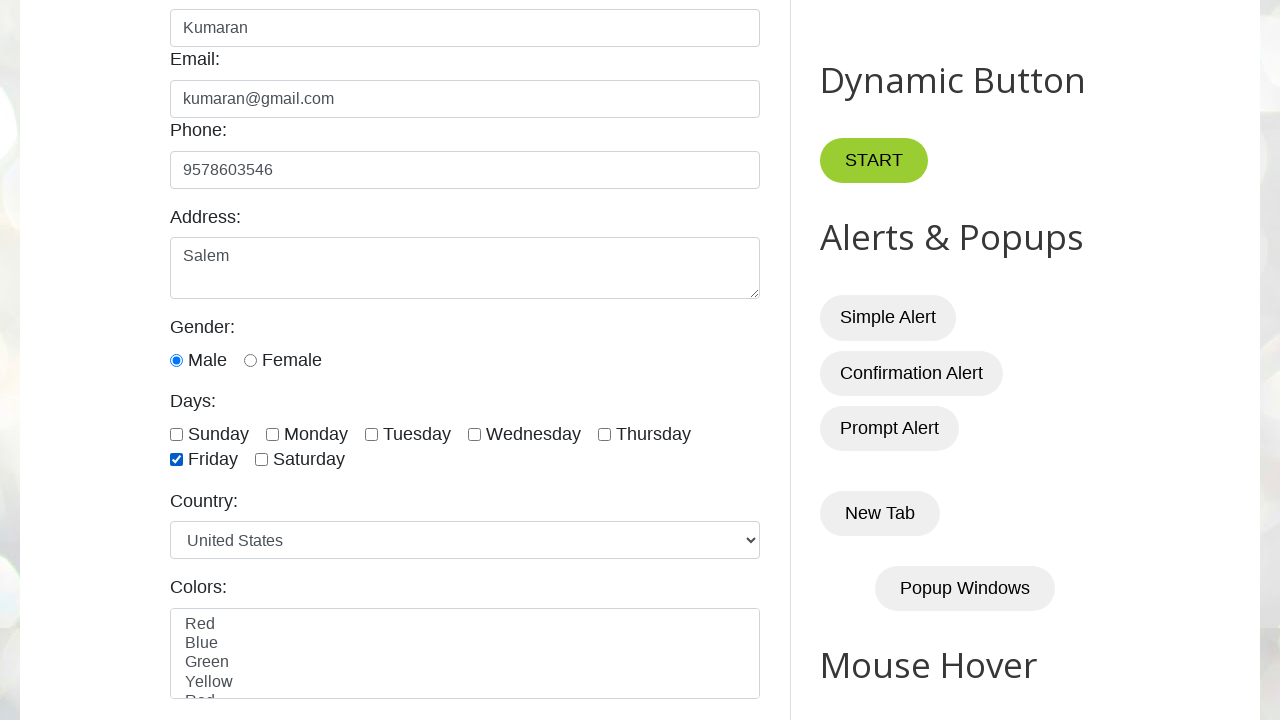